Tests opening multiple URLs by navigating to nopCommerce demo site, then opening a new browser window/tab and navigating to OpenCart website

Starting URL: https://demo.nopcommerce.com/

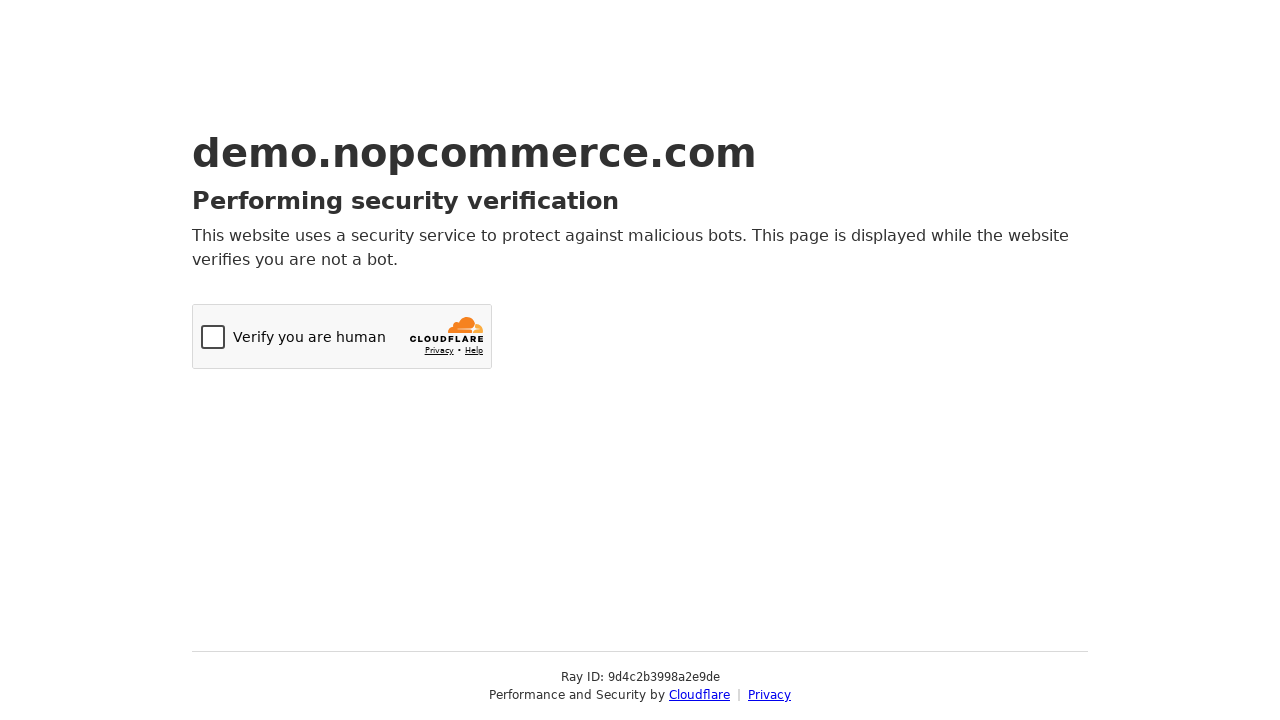

Opened a new browser tab/window
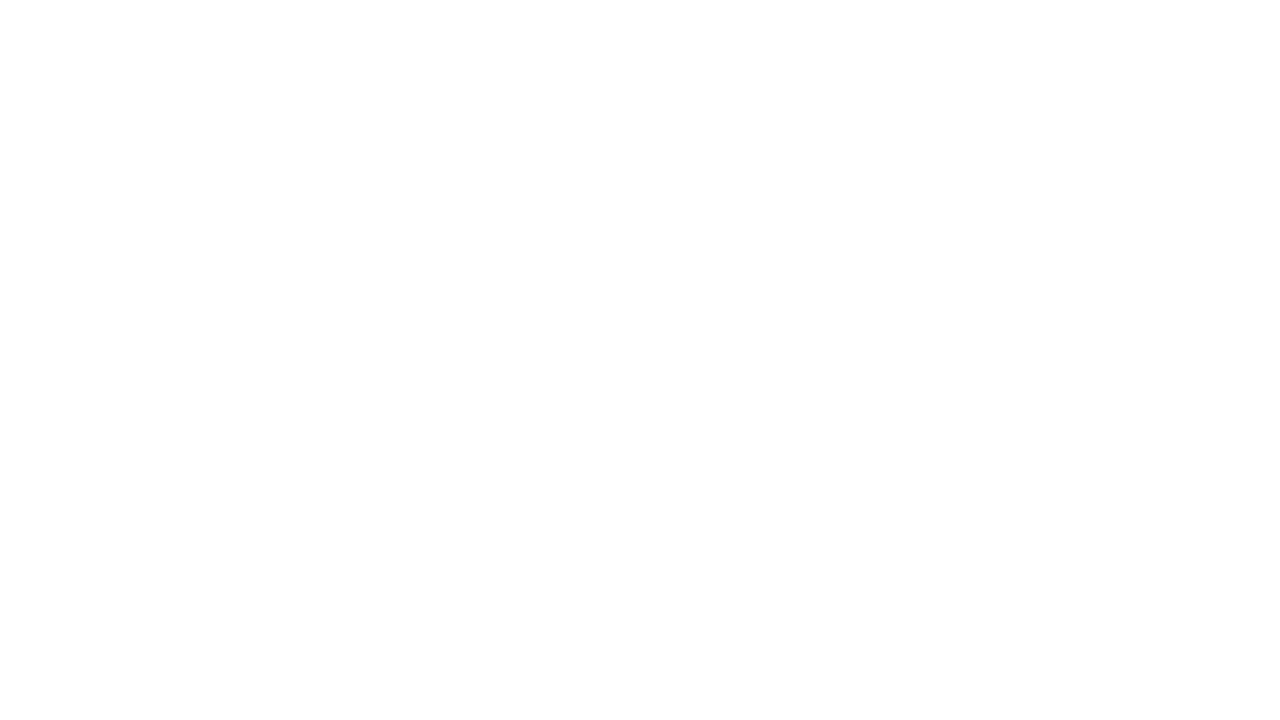

Navigated to OpenCart website (https://www.opencart.com)
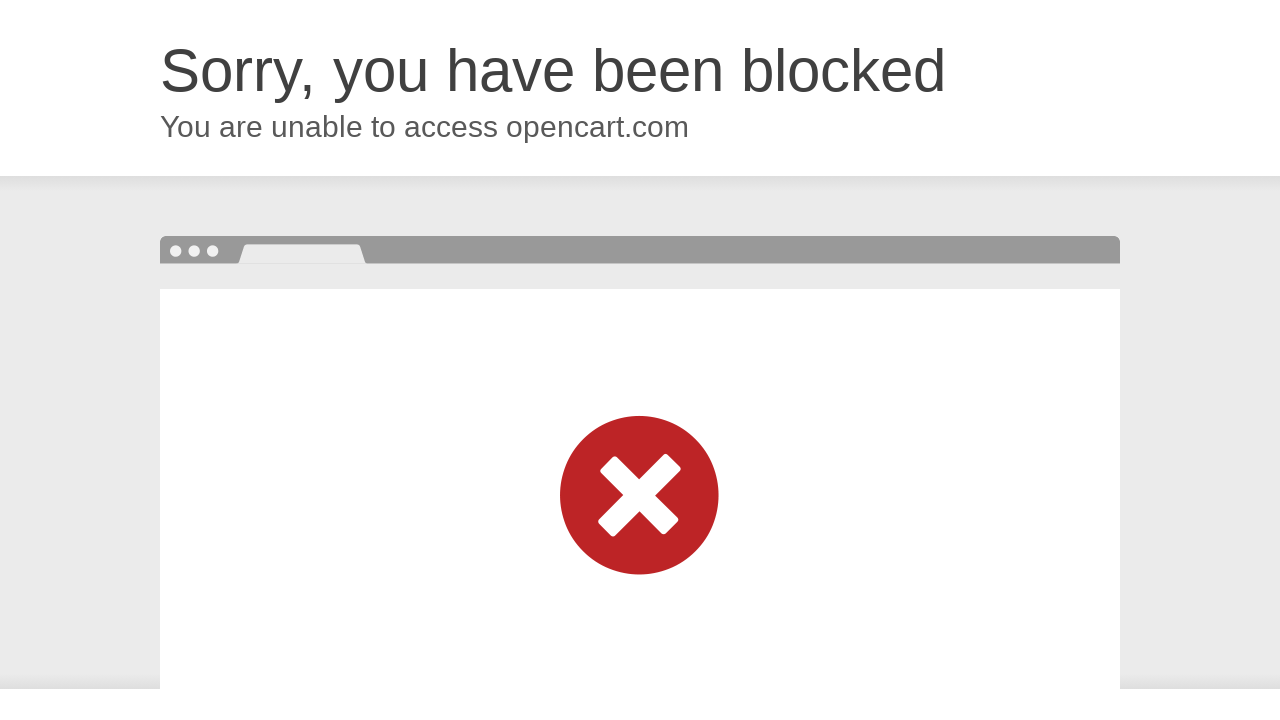

OpenCart page finished loading (domcontentloaded state reached)
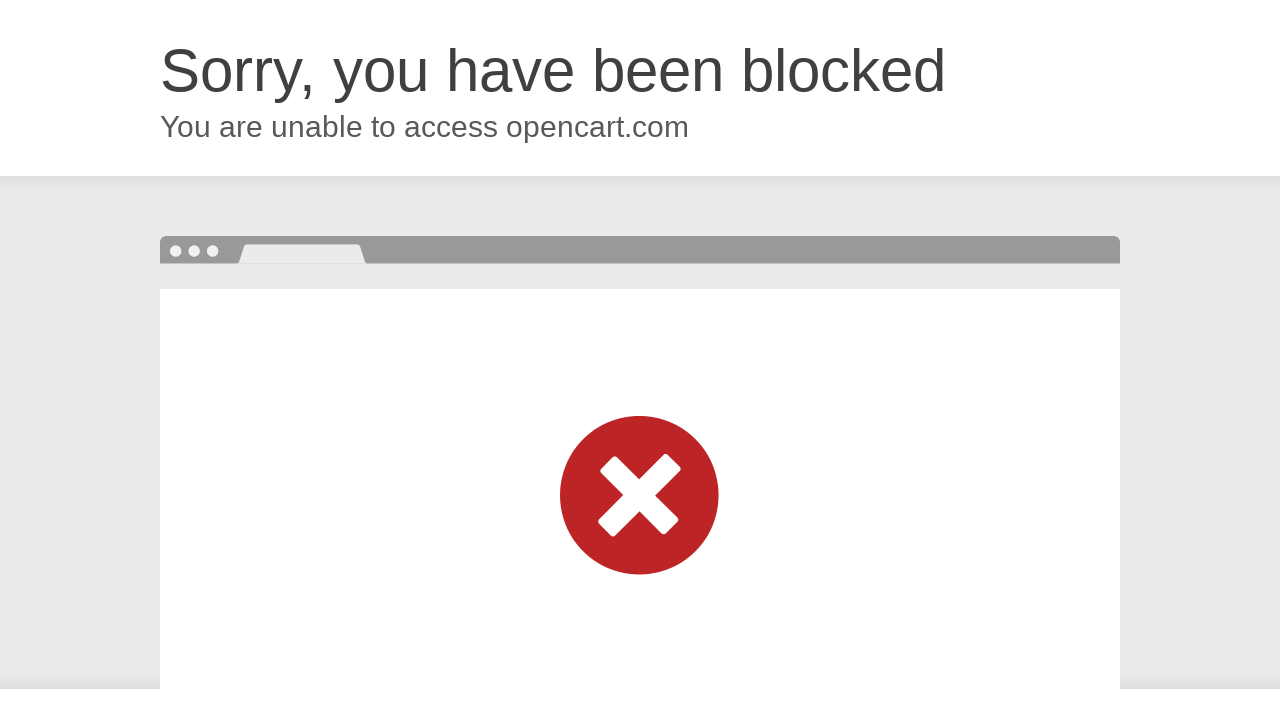

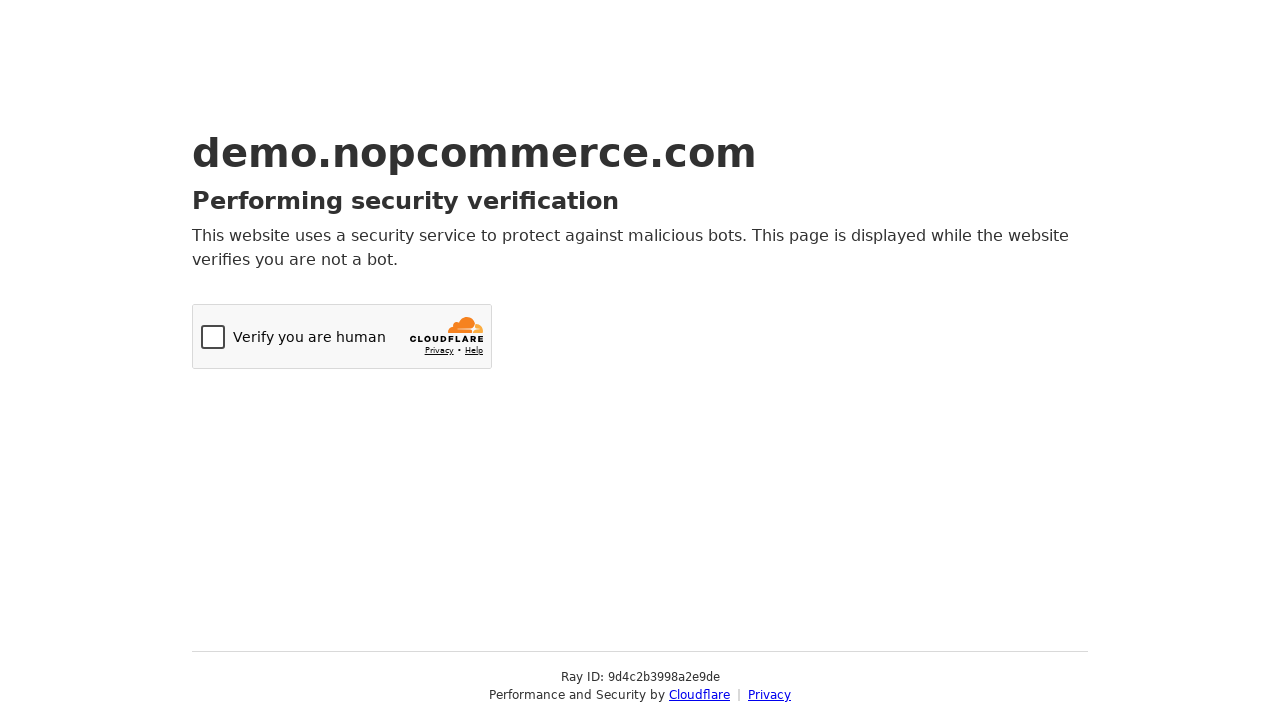